Tests dropdown list page by navigating to it and verifying both options are present

Starting URL: https://the-internet.herokuapp.com/

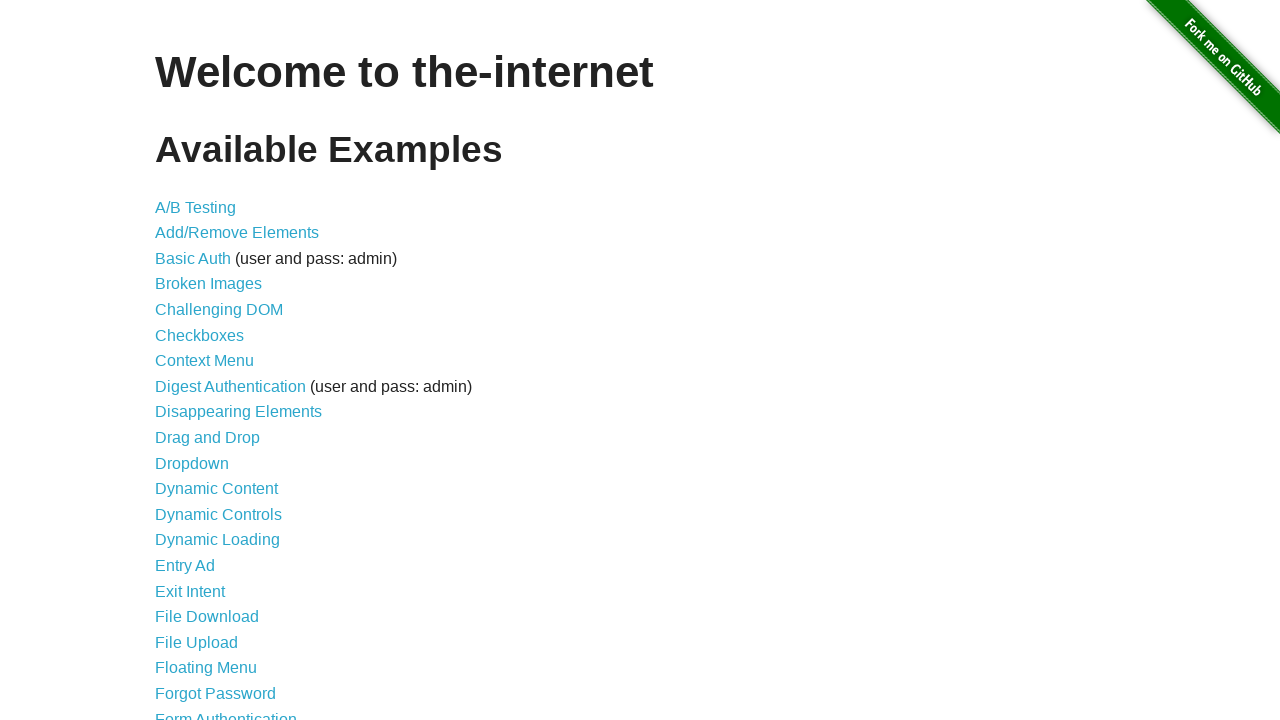

Waited for dropdown link to be visible
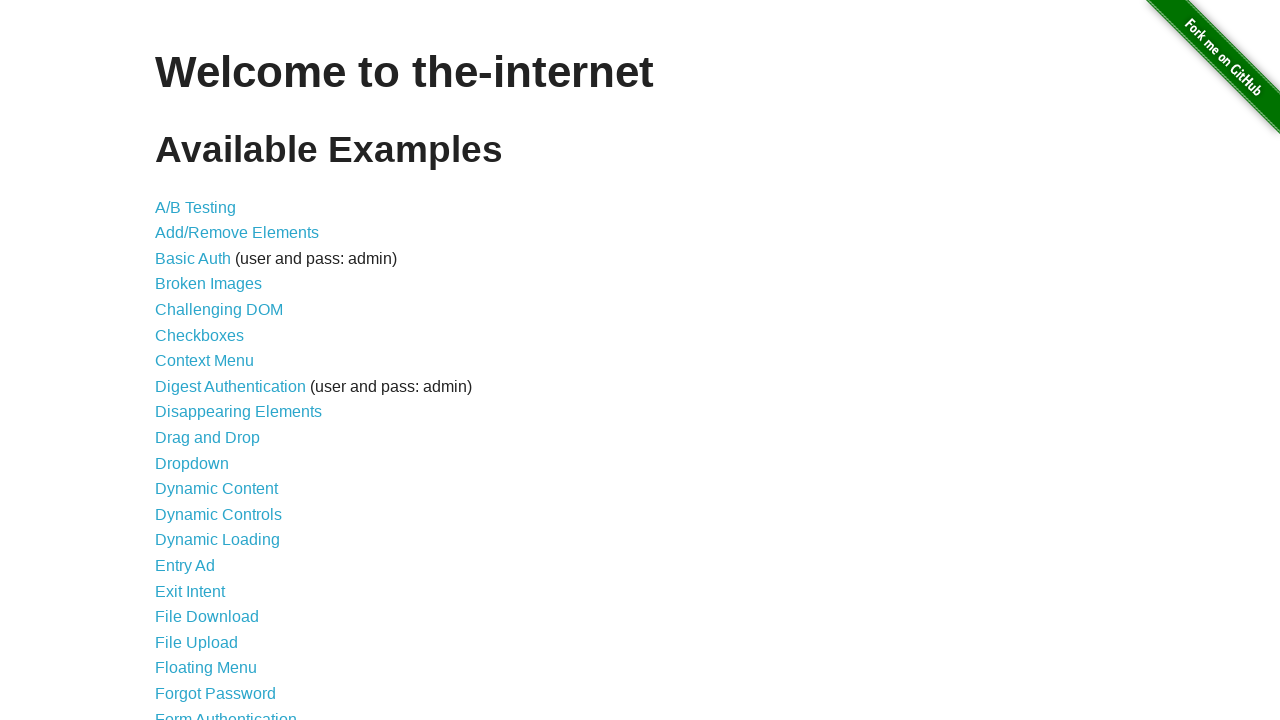

Clicked dropdown link to navigate to dropdown list page at (192, 463) on xpath=//a[@href='/dropdown']
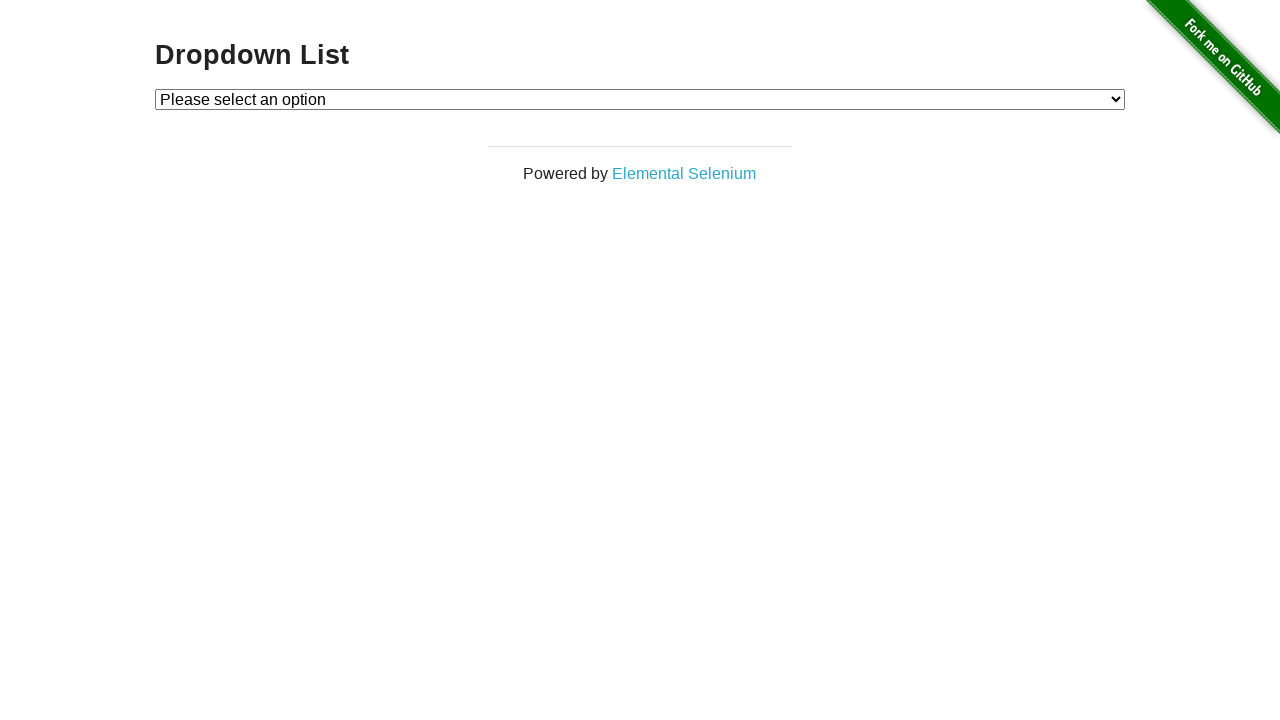

Waited for dropdown element to be visible on the page
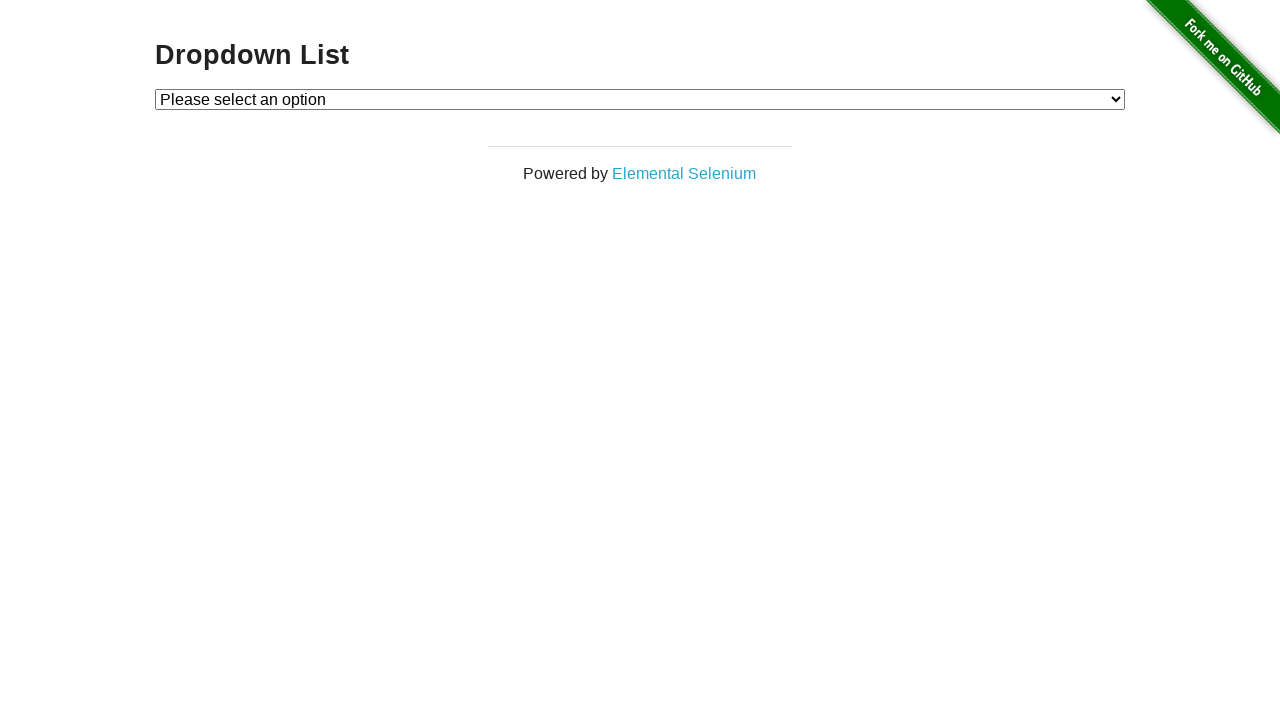

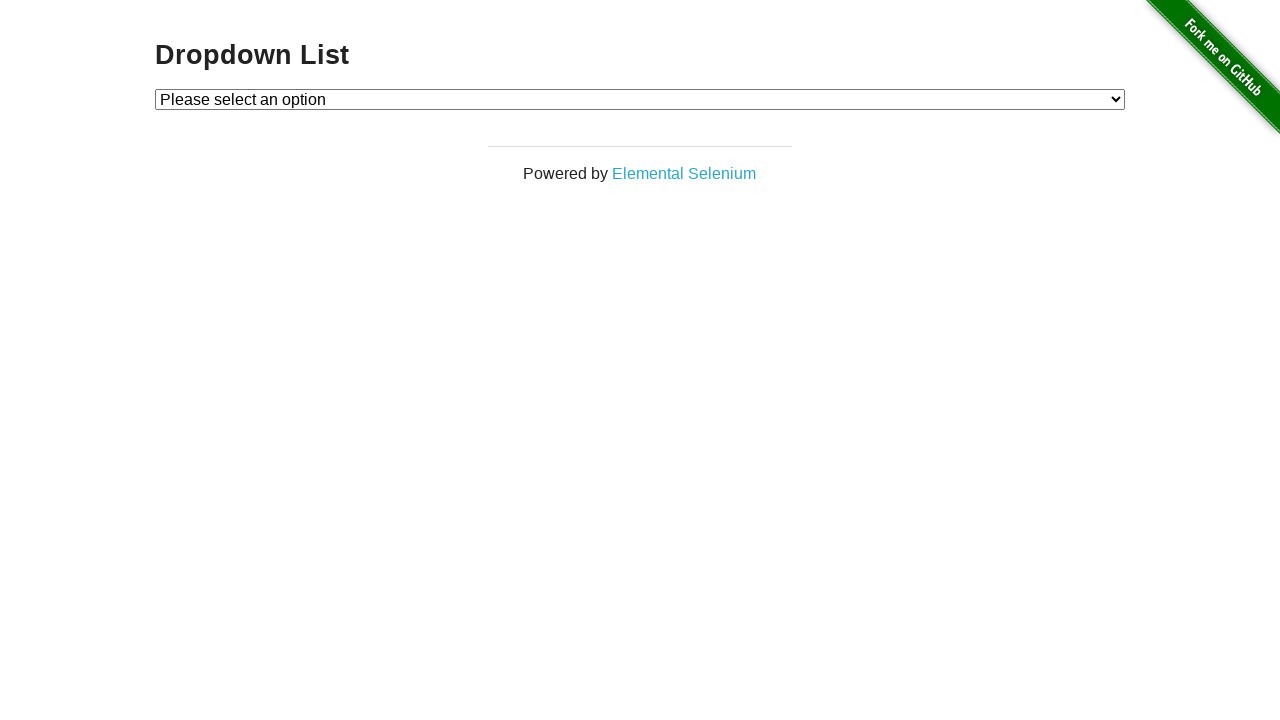